Tests various form interactions including radio buttons, show/hide functionality, dropdown text retrieval, and input field operations on an automation practice page

Starting URL: https://rahulshettyacademy.com/AutomationPractice/

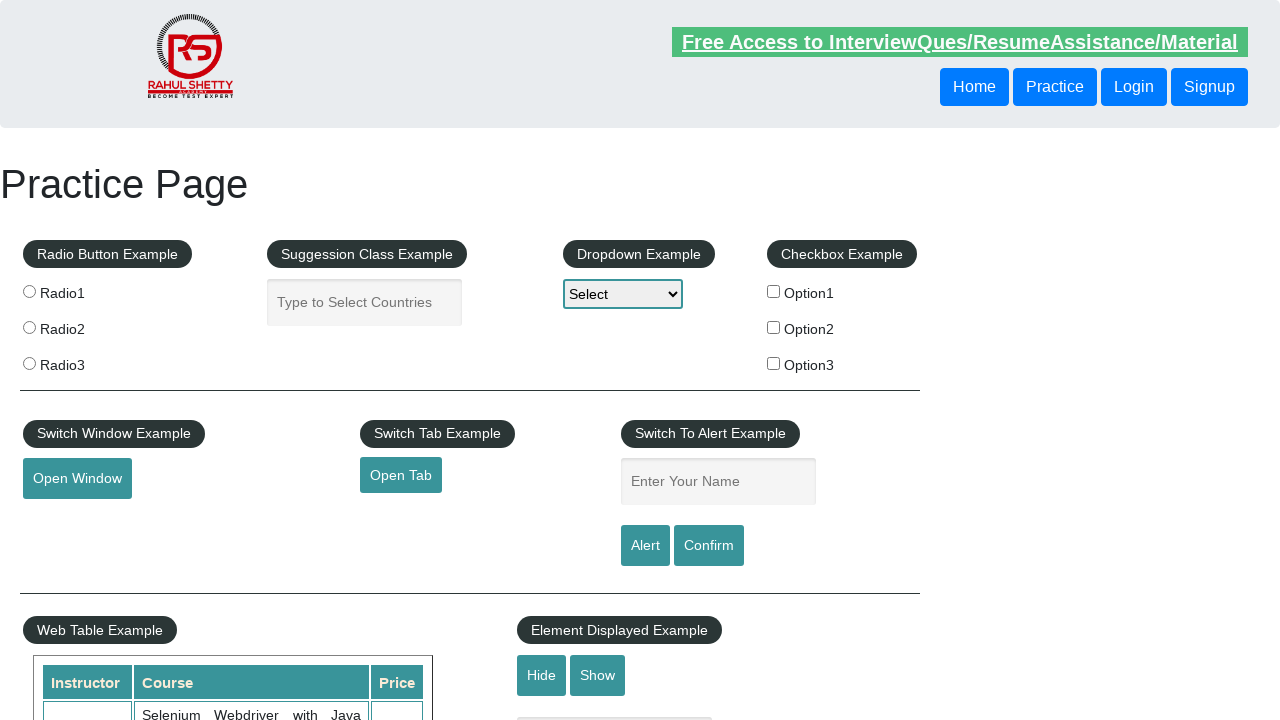

Located first radio button (radio1)
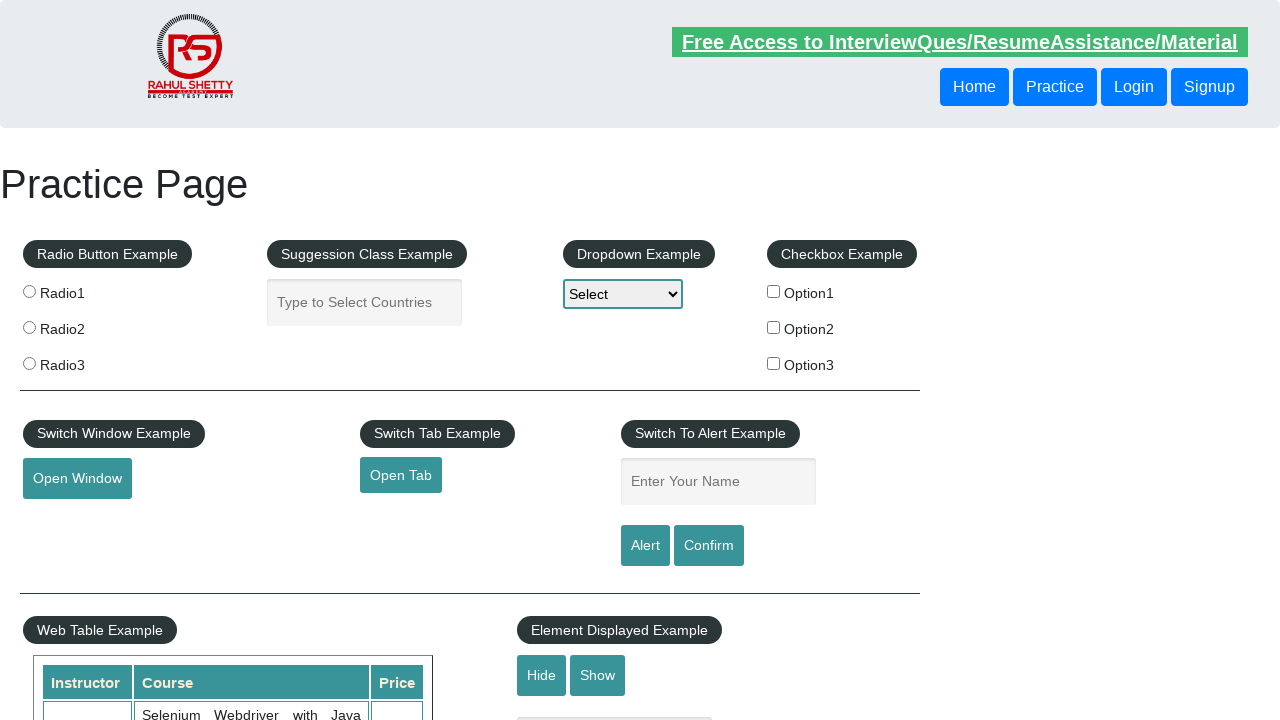

Verified first radio button is not initially selected
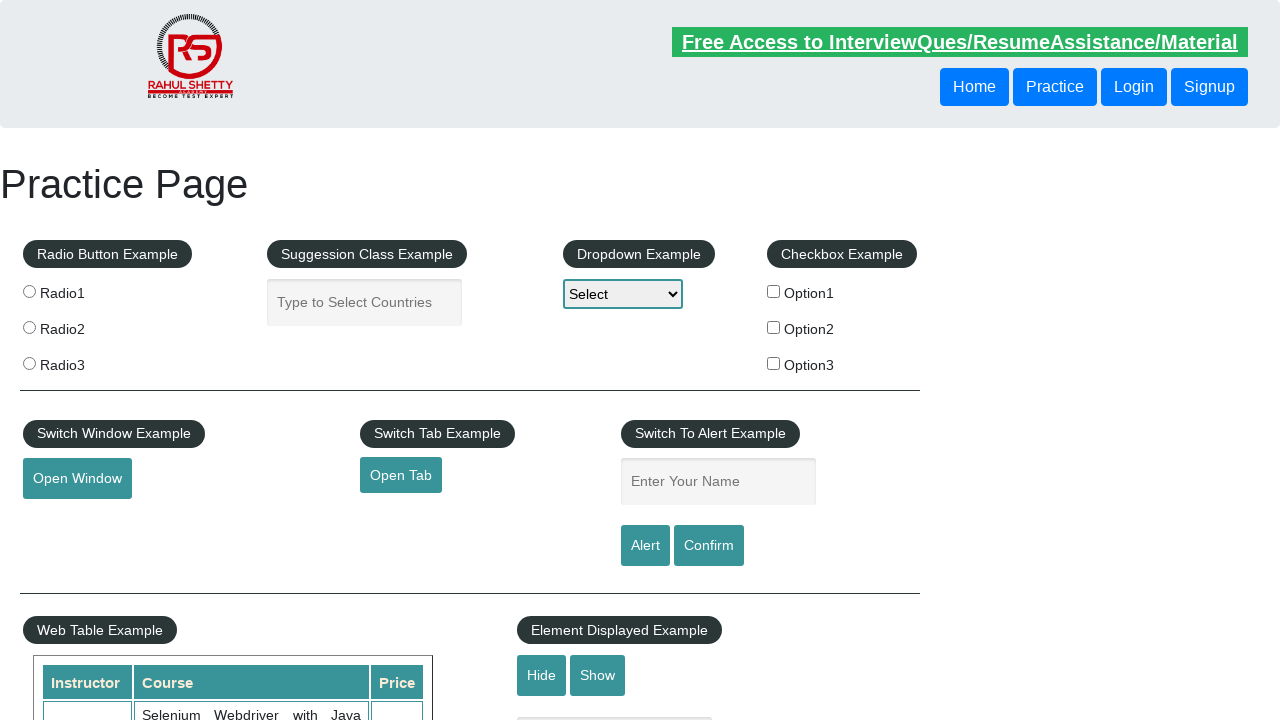

Clicked first radio button to select it at (29, 291) on input[value='radio1']
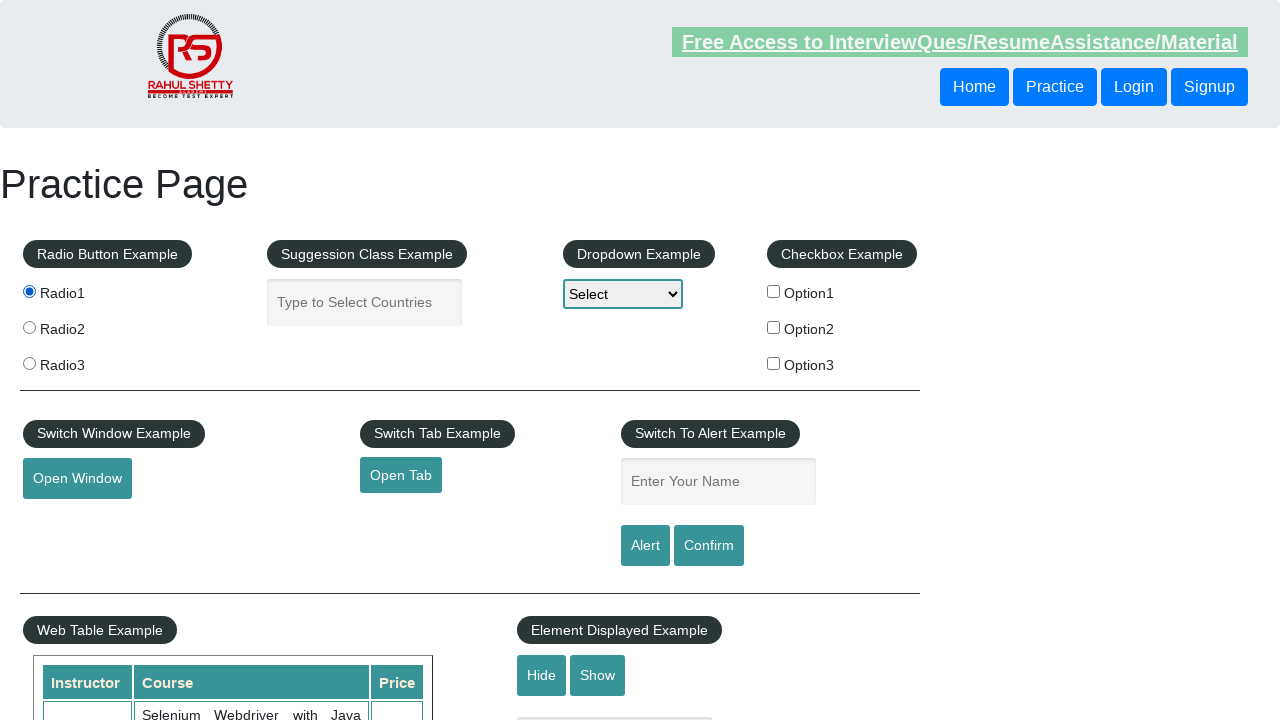

Located second radio button (radio2)
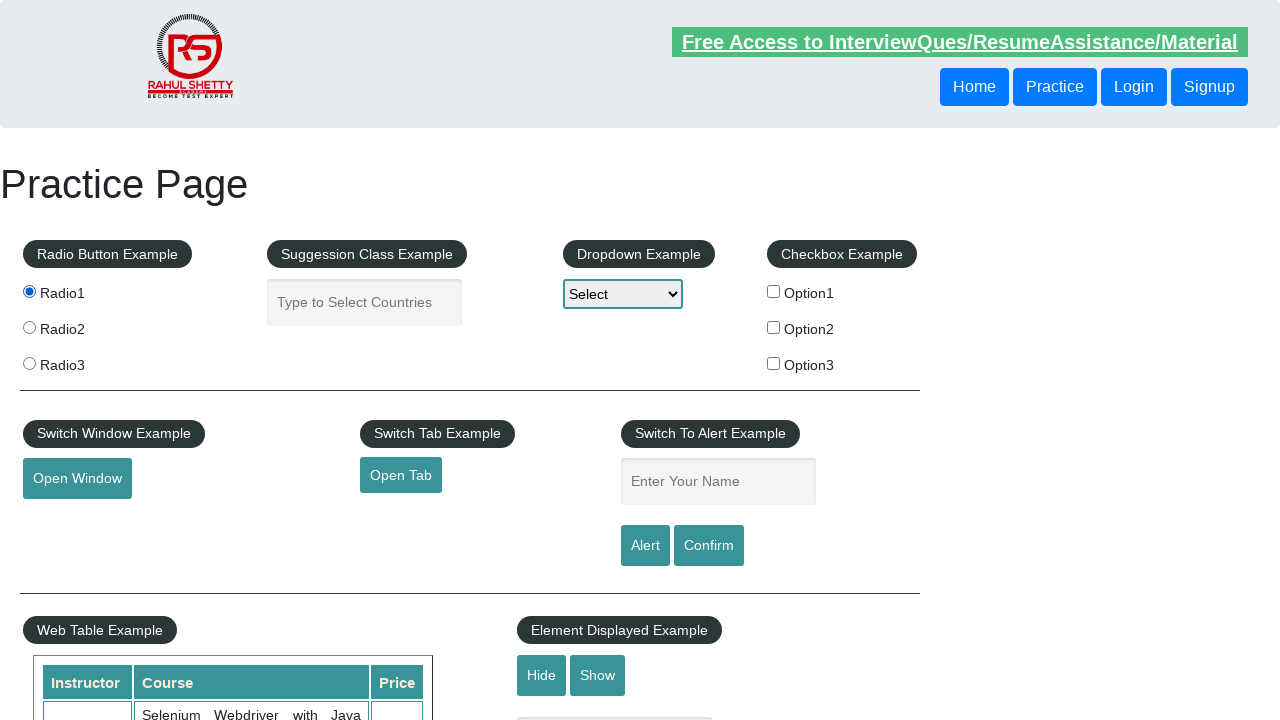

Verified first radio button is now selected
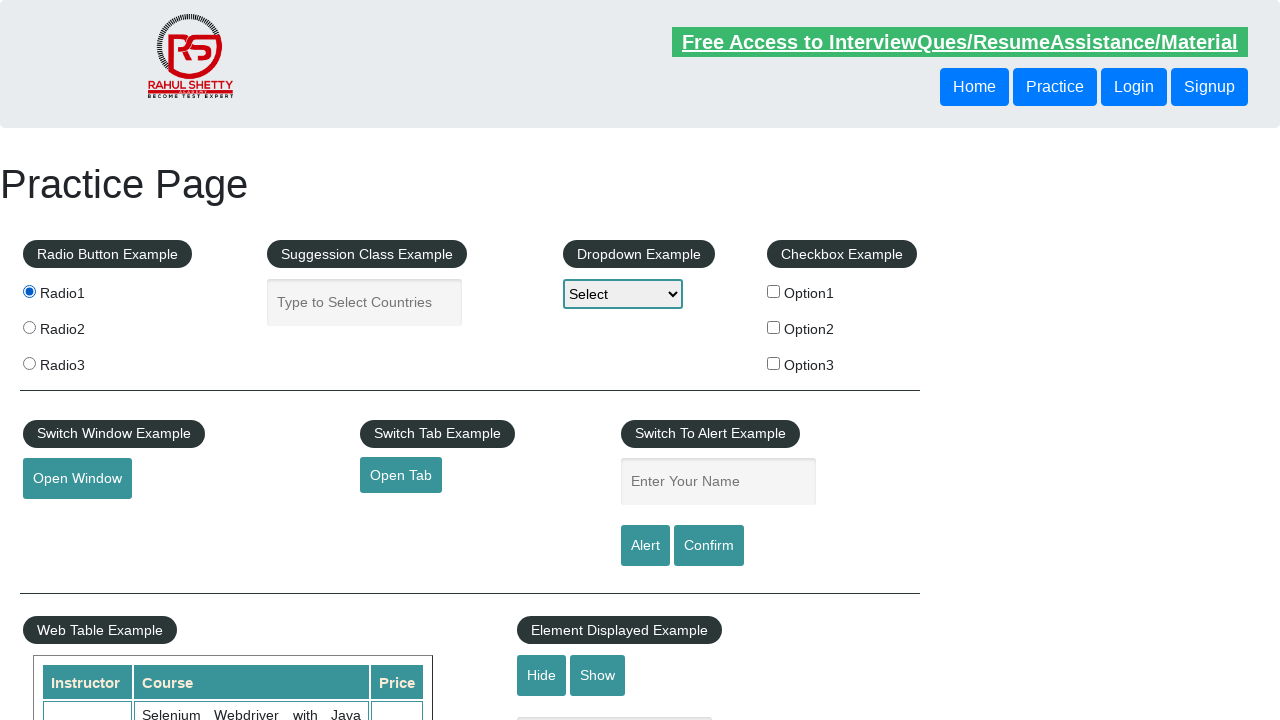

Verified second radio button is not selected
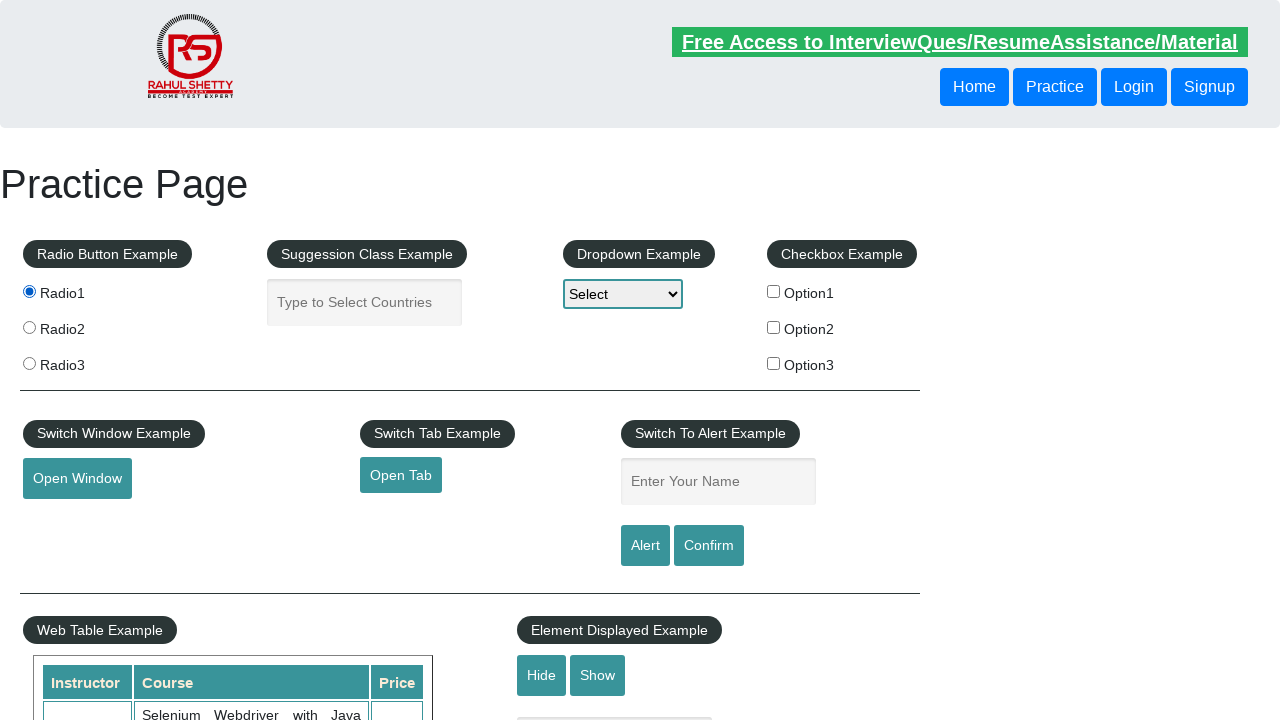

Located displayed text box element
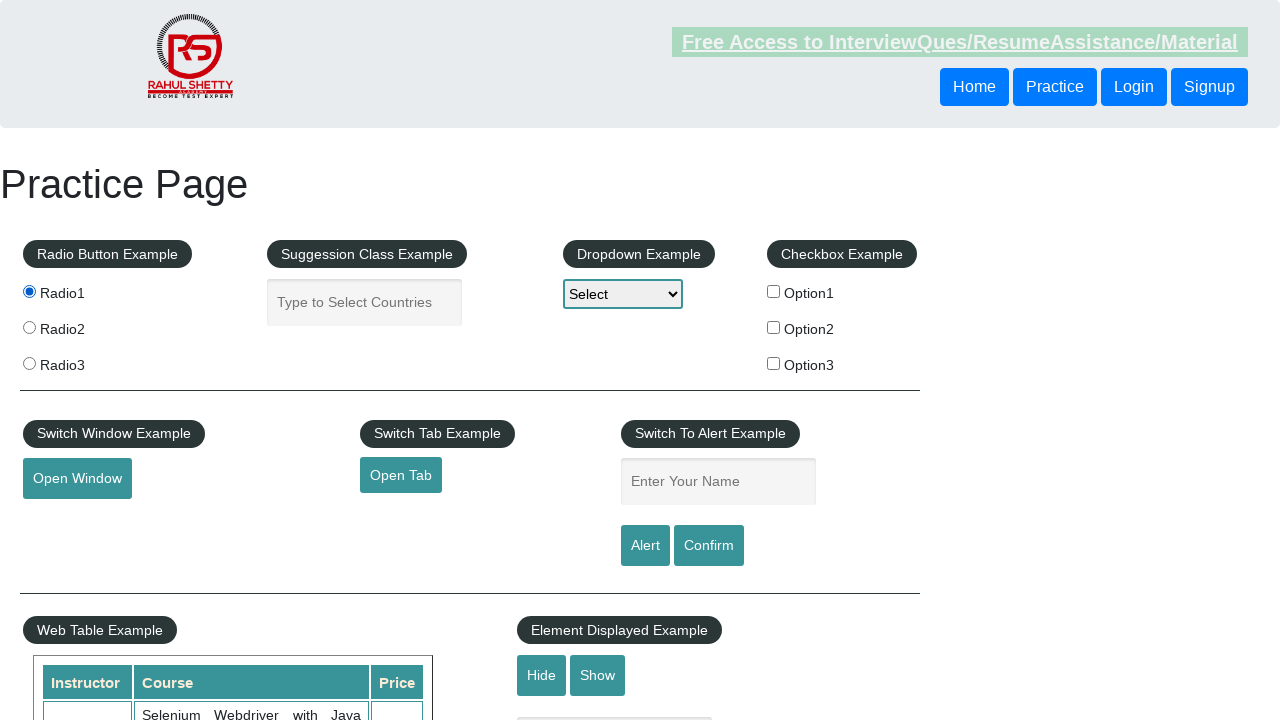

Verified text box is visible
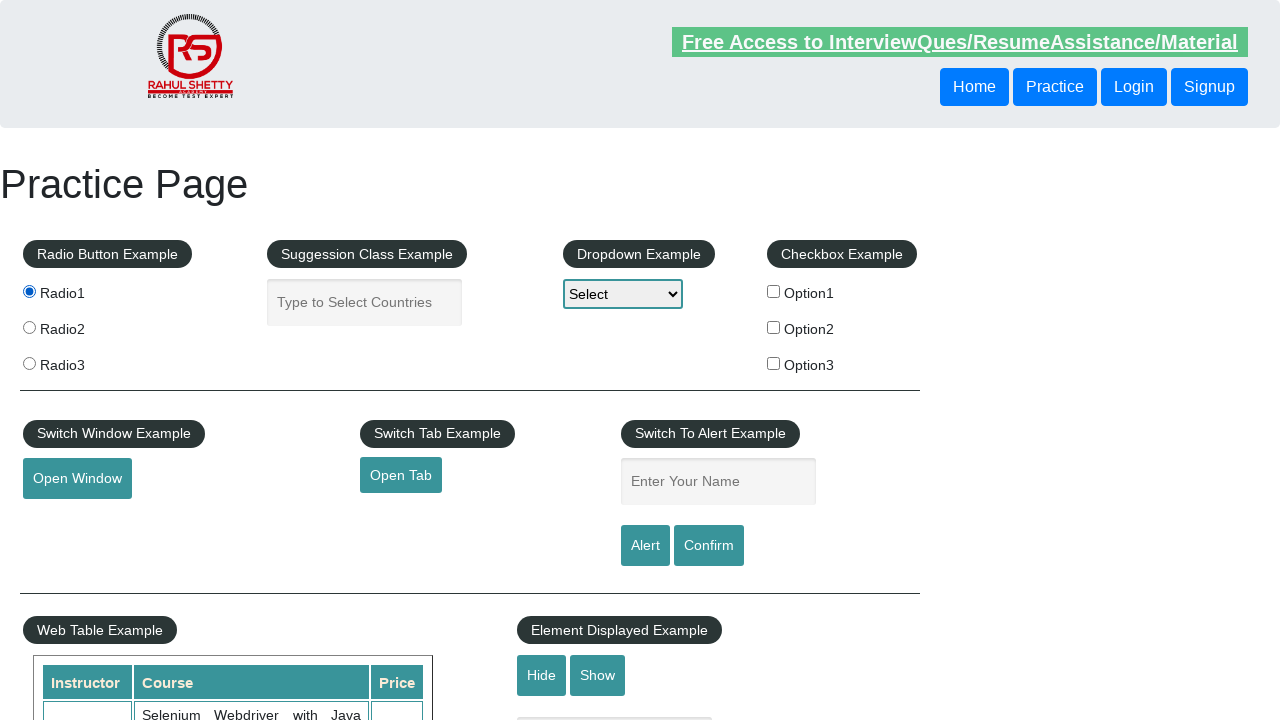

Clicked hide text box checkbox at (542, 675) on xpath=//input[@id='hide-textbox']
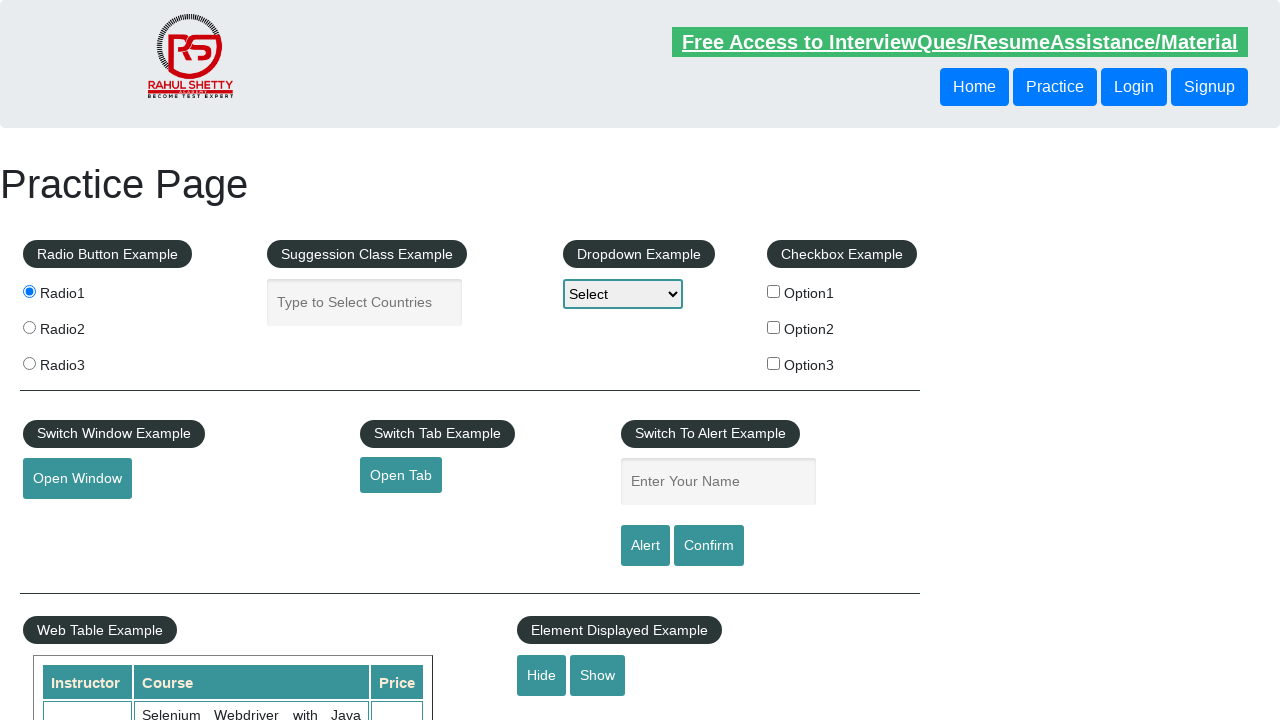

Verified text box is now hidden
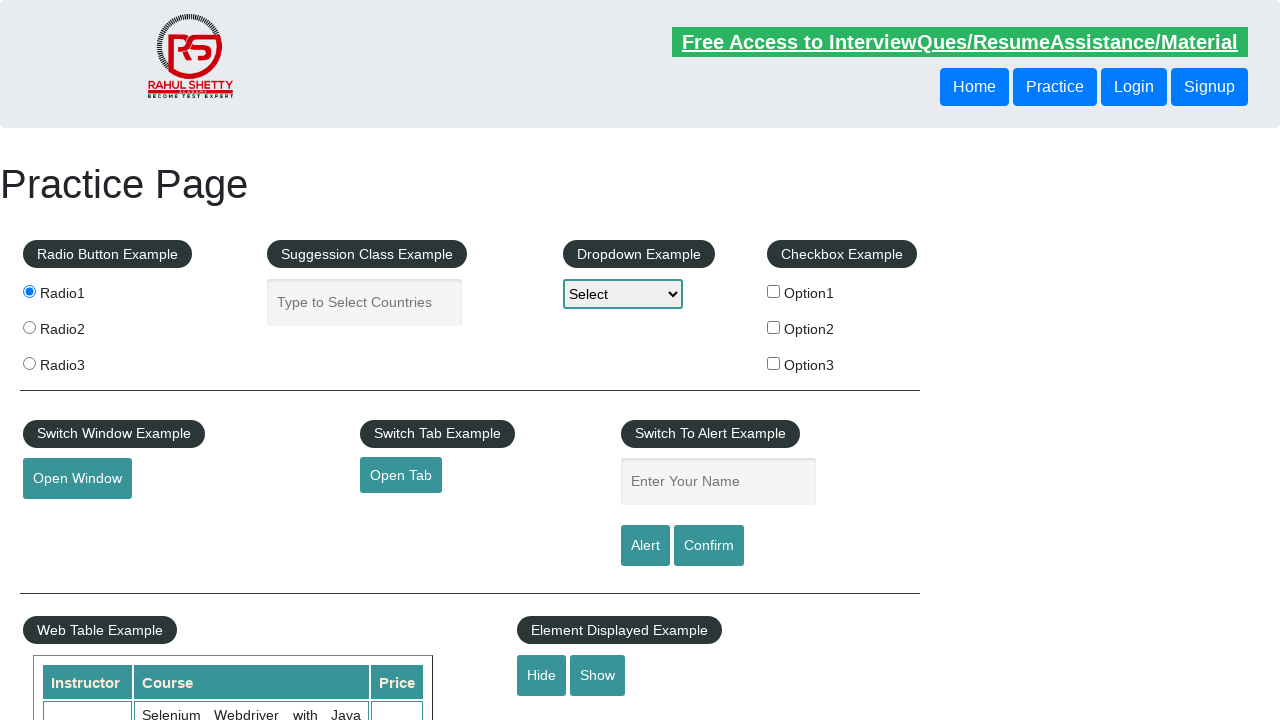

Located dropdown element
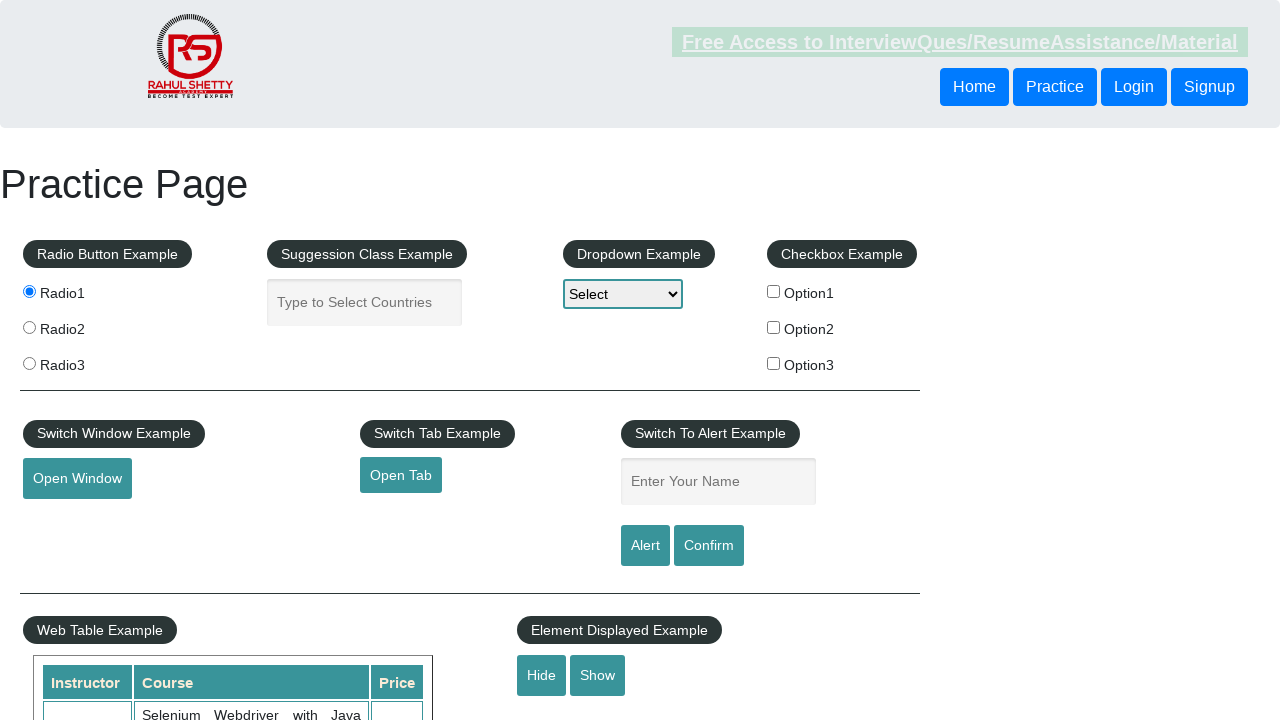

Retrieved dropdown text content
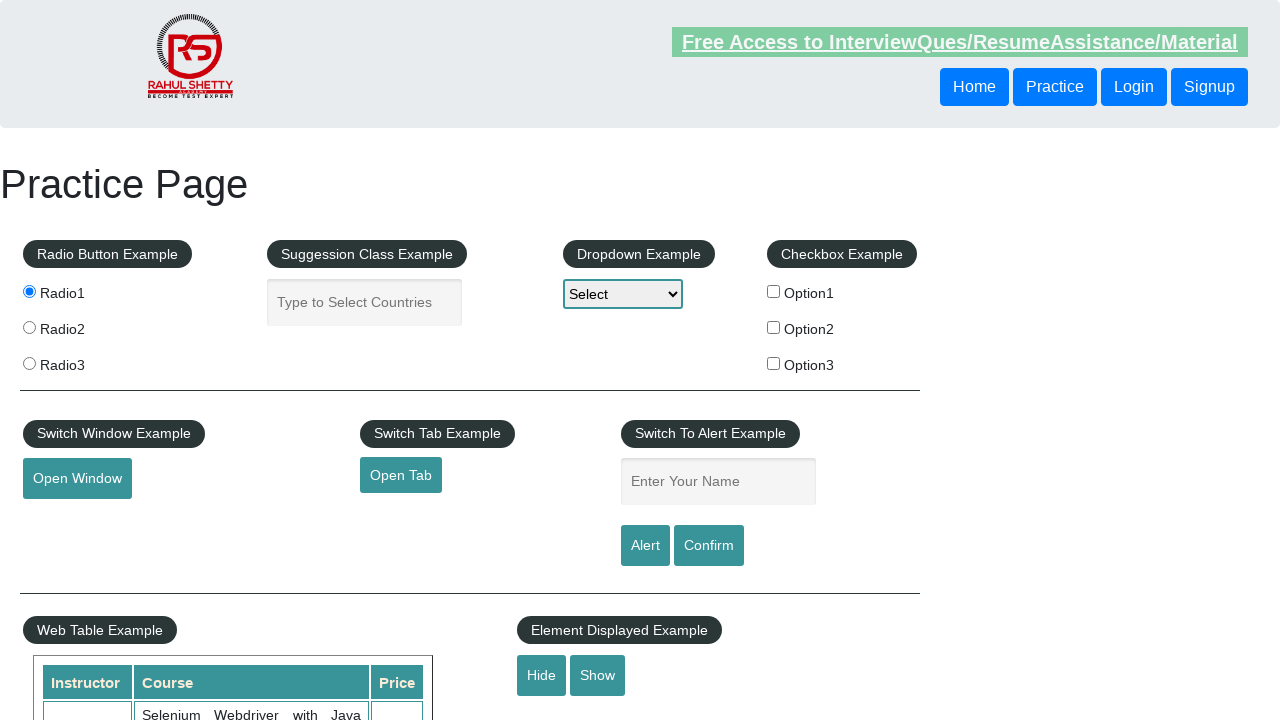

Located name input field
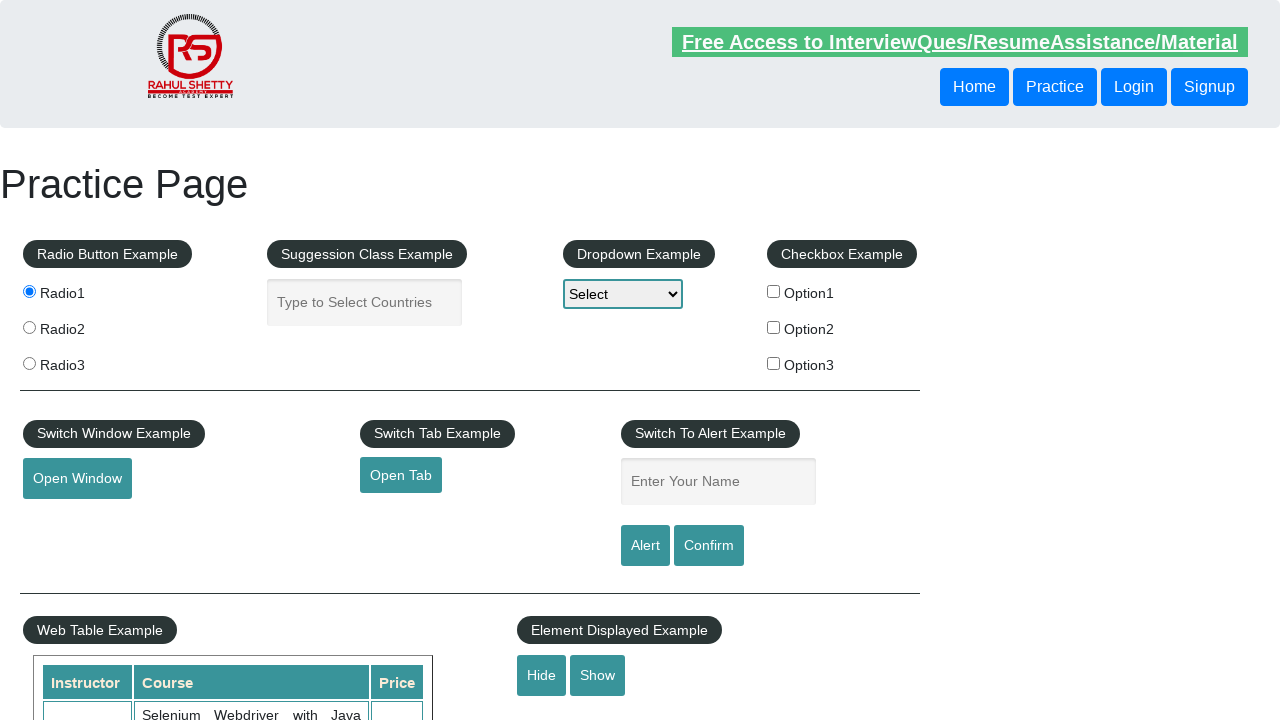

Filled name field with 'Utah' on xpath=//input[@id='name']
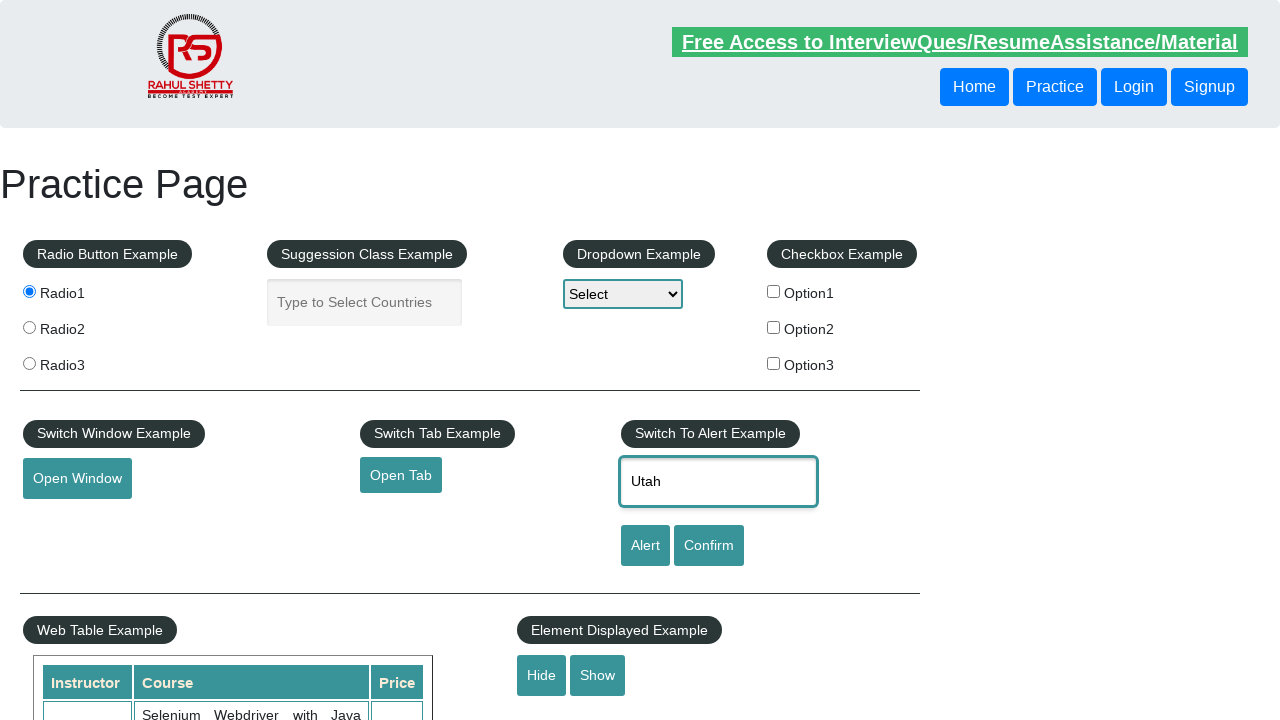

Verified name field value is 'Utah'
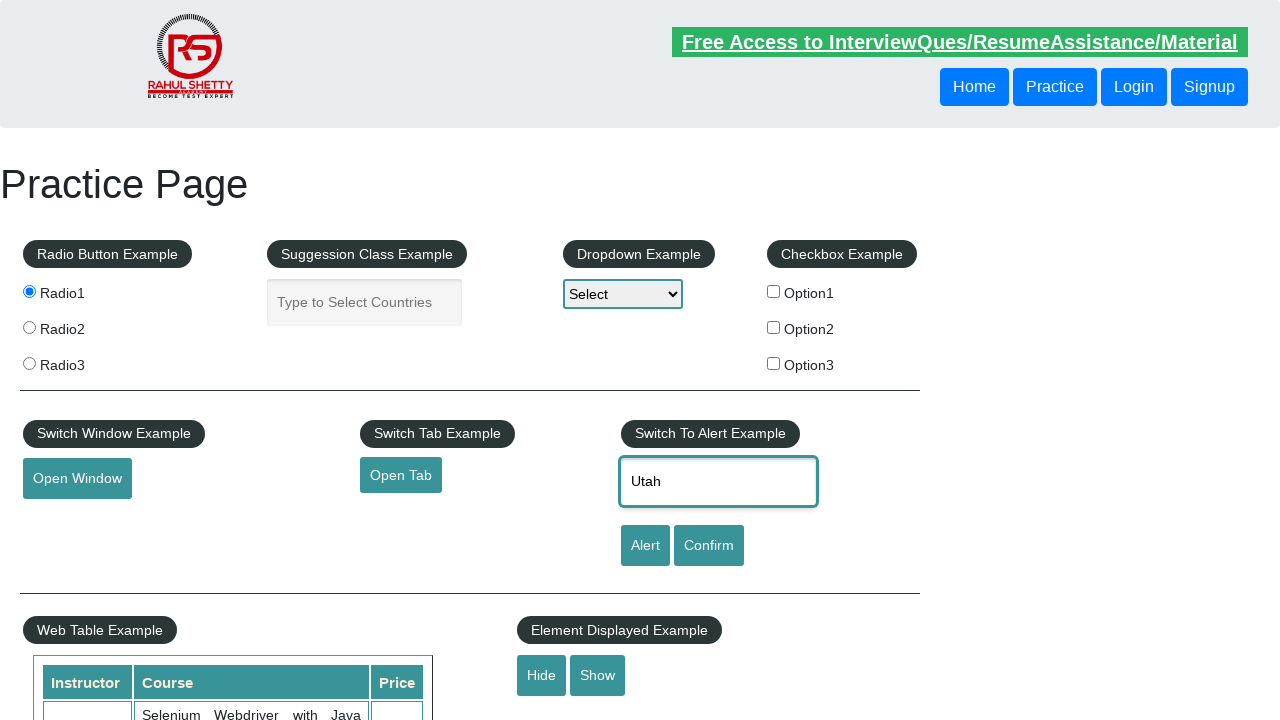

Retrieved placeholder attribute from name field
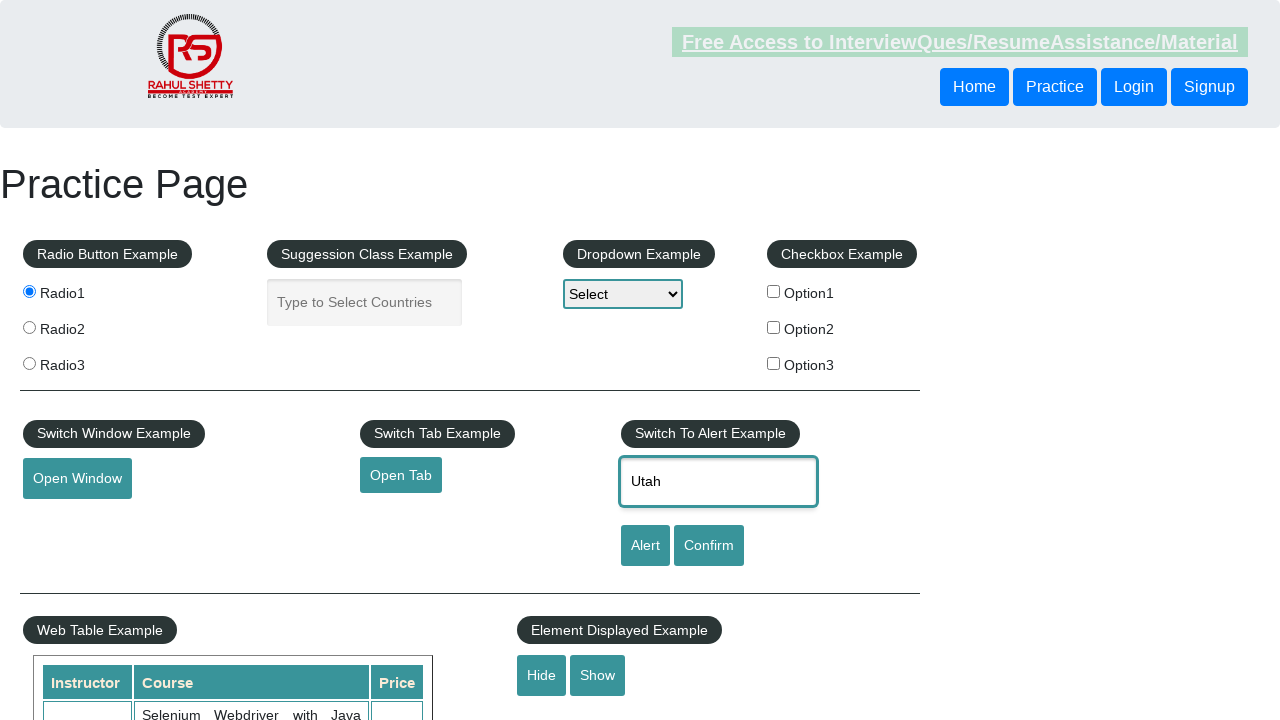

Verified placeholder attribute is 'Enter Your Name'
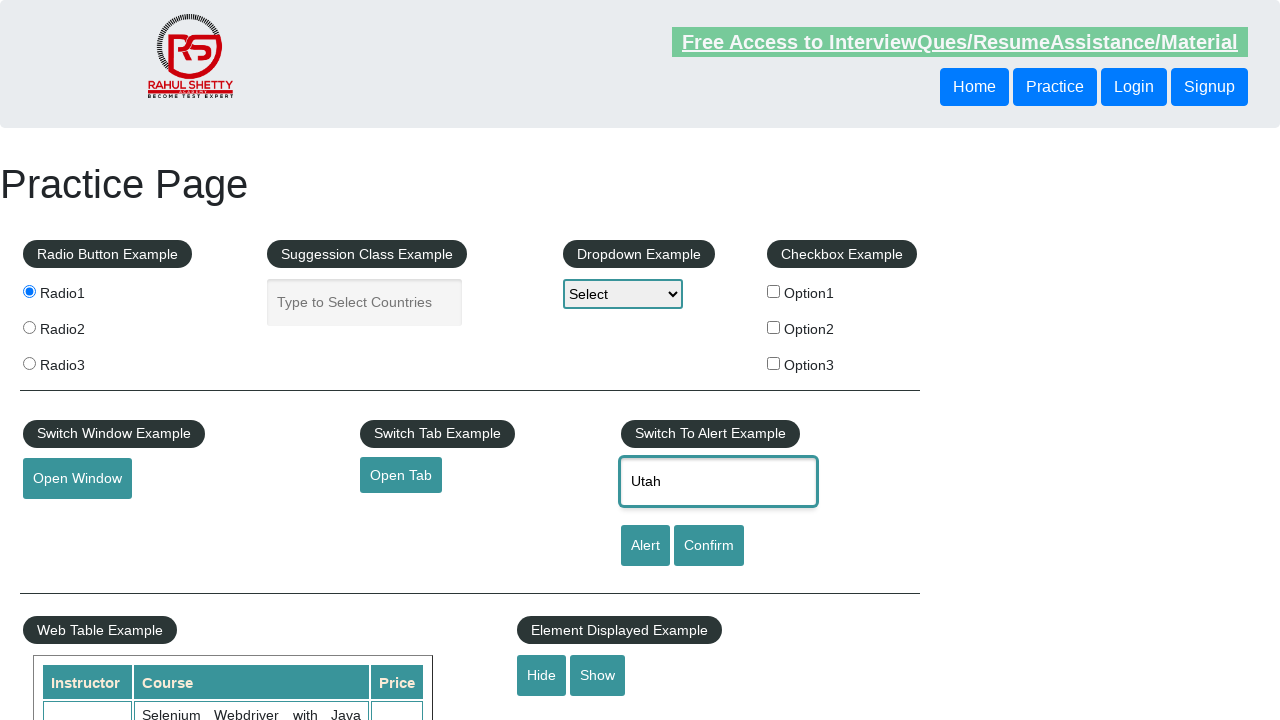

Cleared the name field on xpath=//input[@id='name']
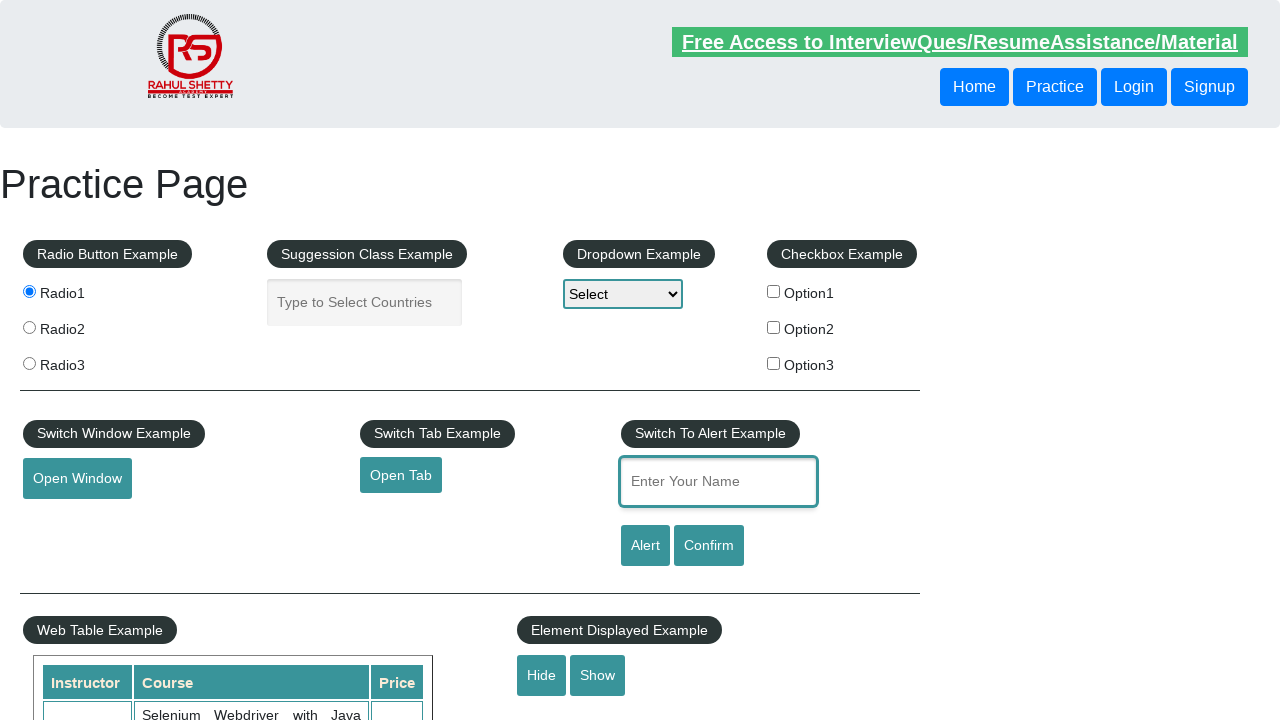

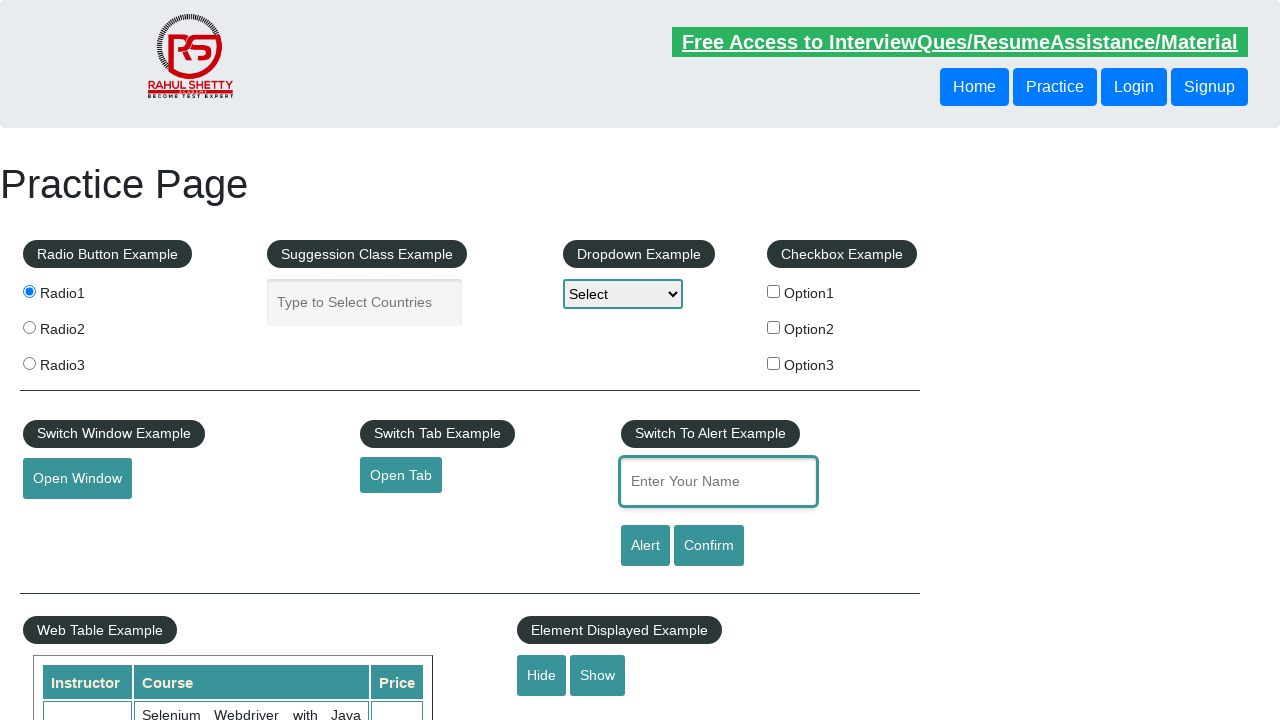